Tests the train search functionality on erail.in by entering origin station (SCT - Surat), destination station (MS - Chennai), and triggering a search to display available trains.

Starting URL: https://erail.in/

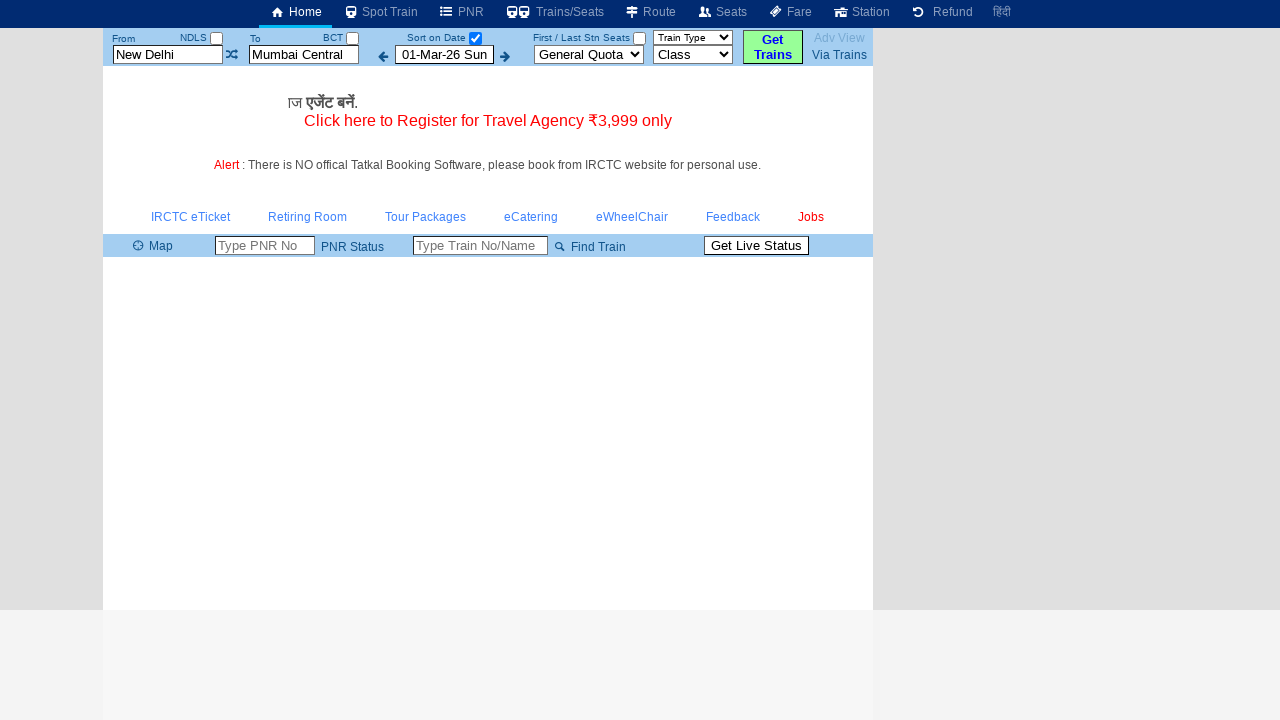

Cleared the 'From' station field on #txtStationFrom
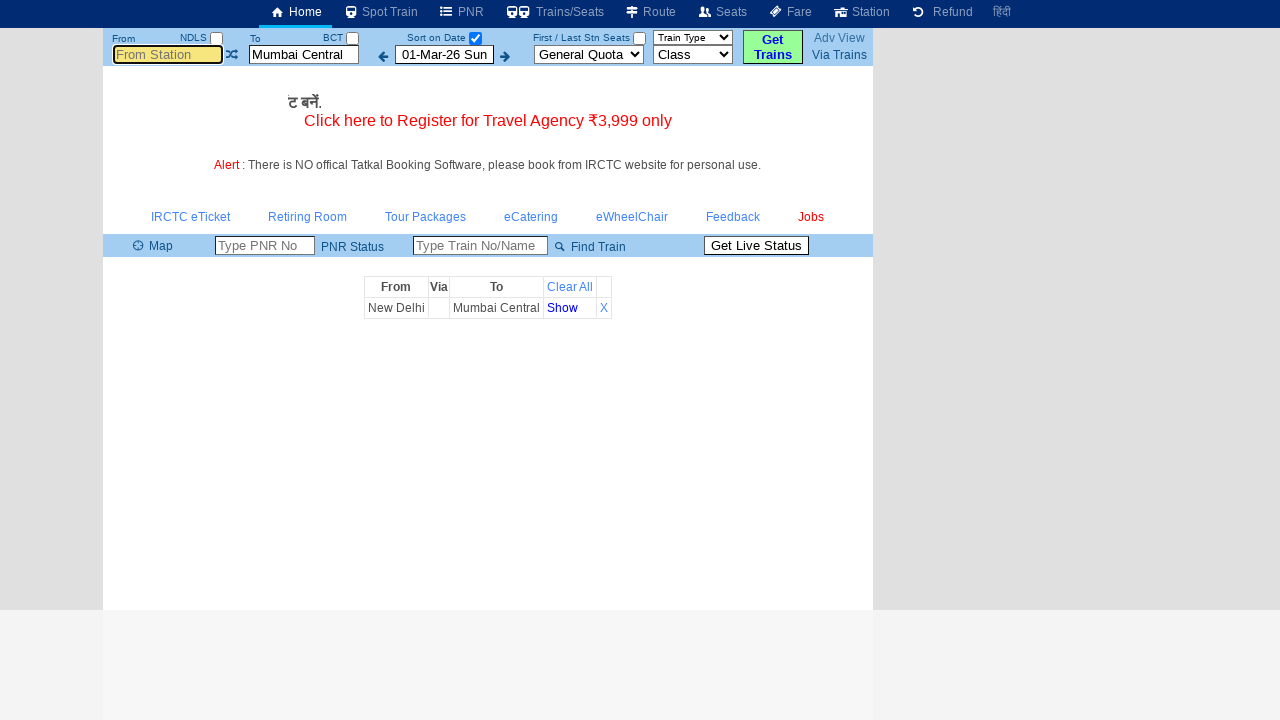

Entered 'SCT' (Surat) in the 'From' station field on #txtStationFrom
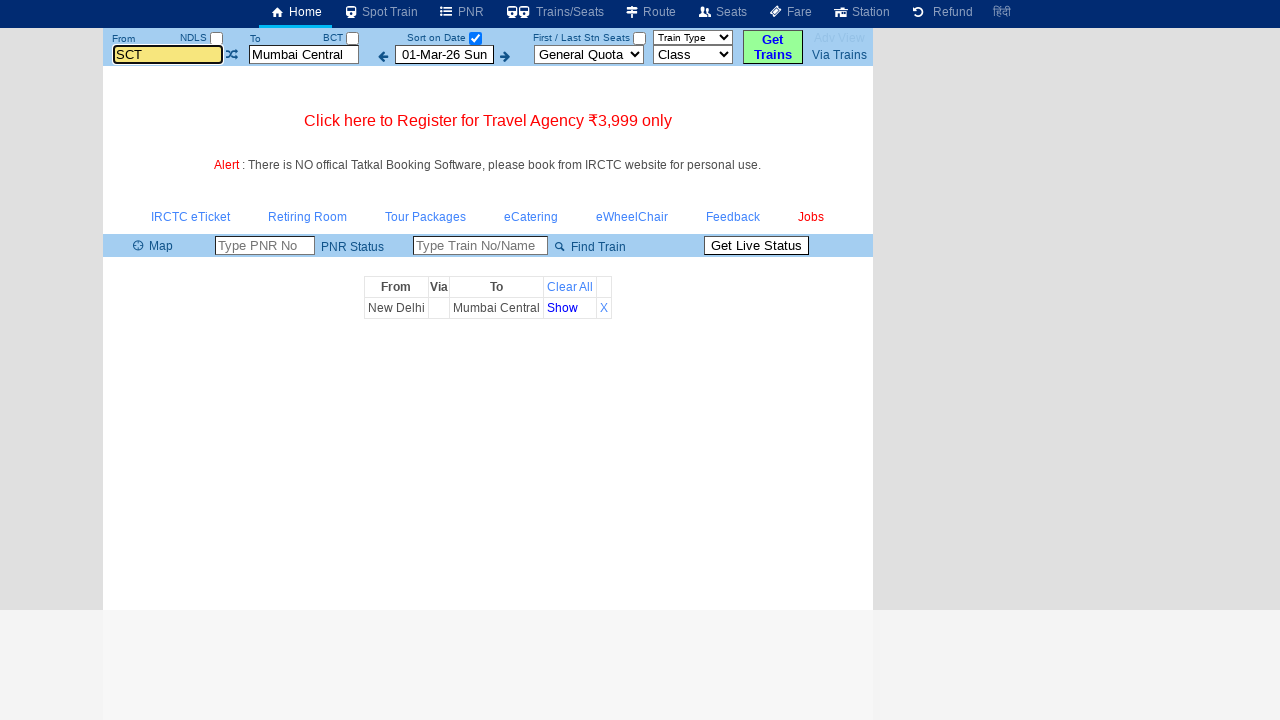

Pressed Tab key to move to next field
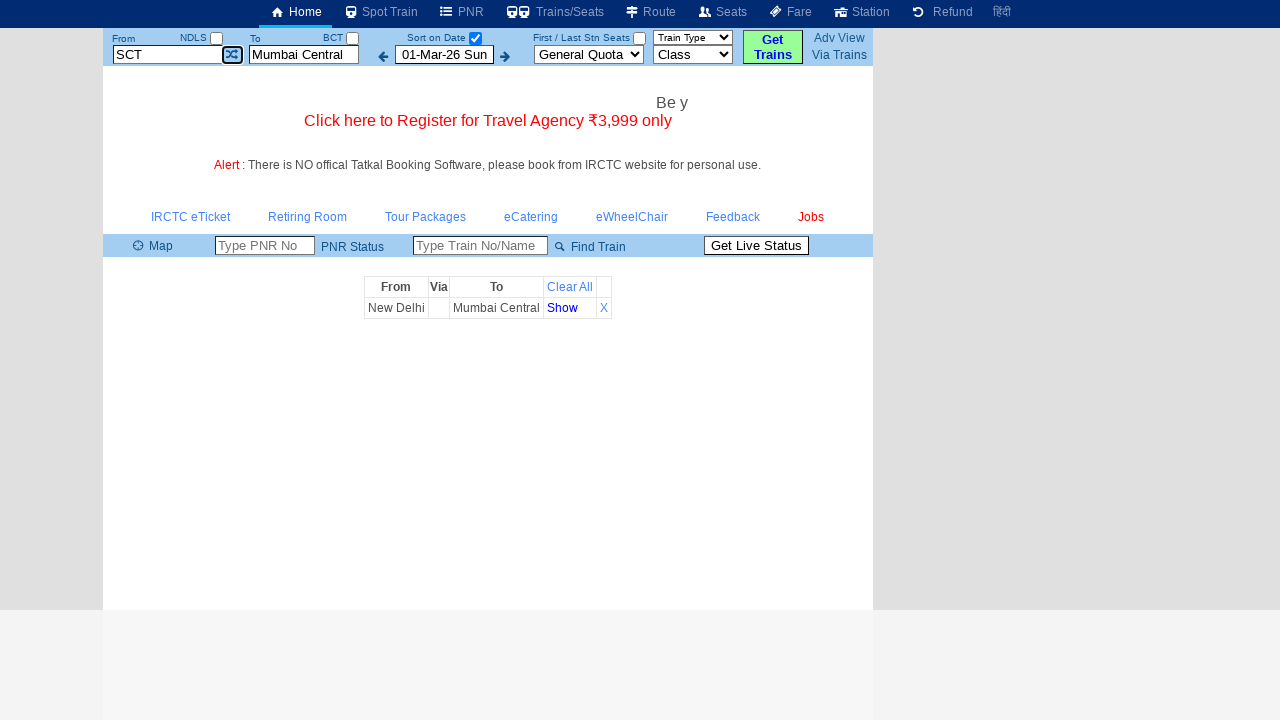

Cleared the 'To' station field on #txtStationTo
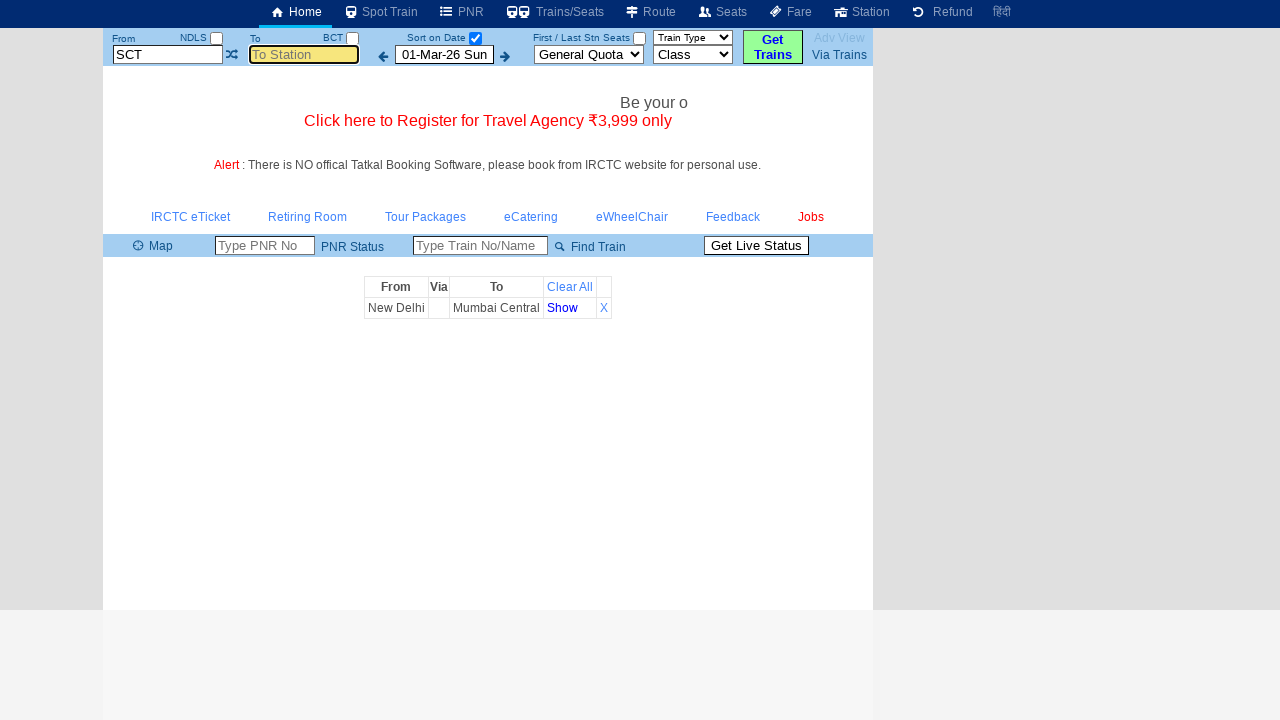

Entered 'MS' (Chennai) in the 'To' station field on #txtStationTo
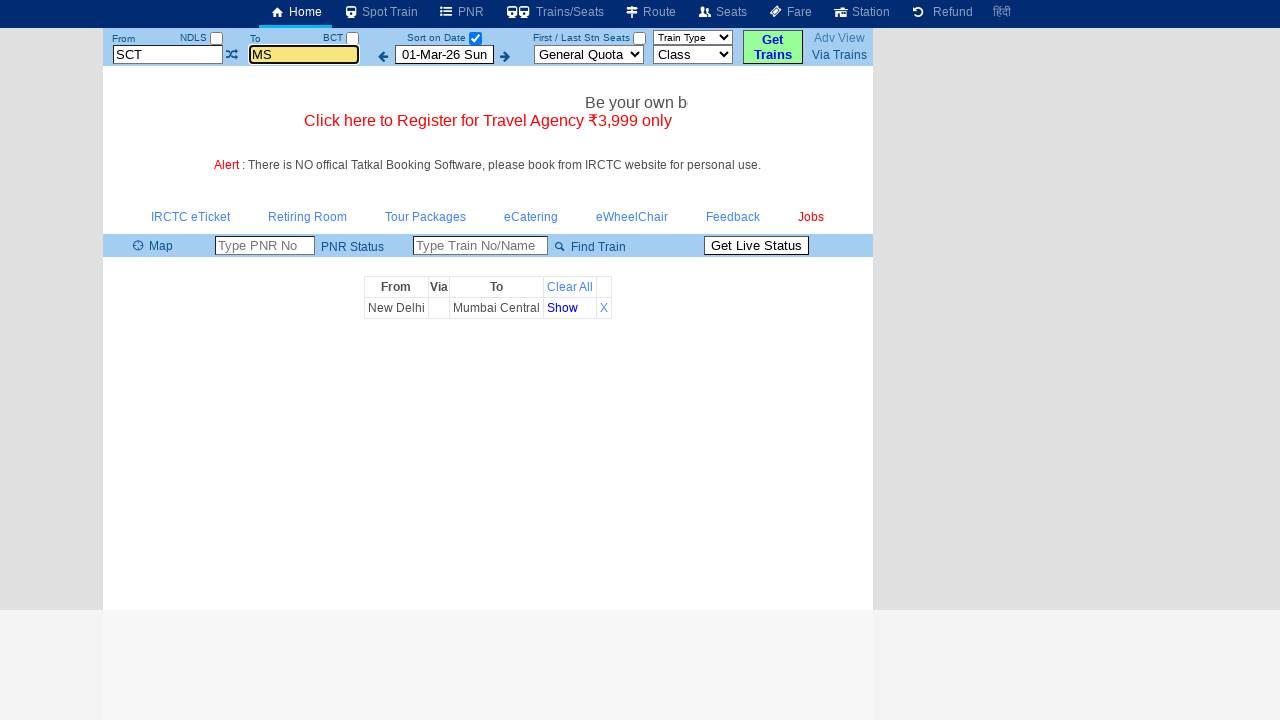

Pressed Tab key to move to next field
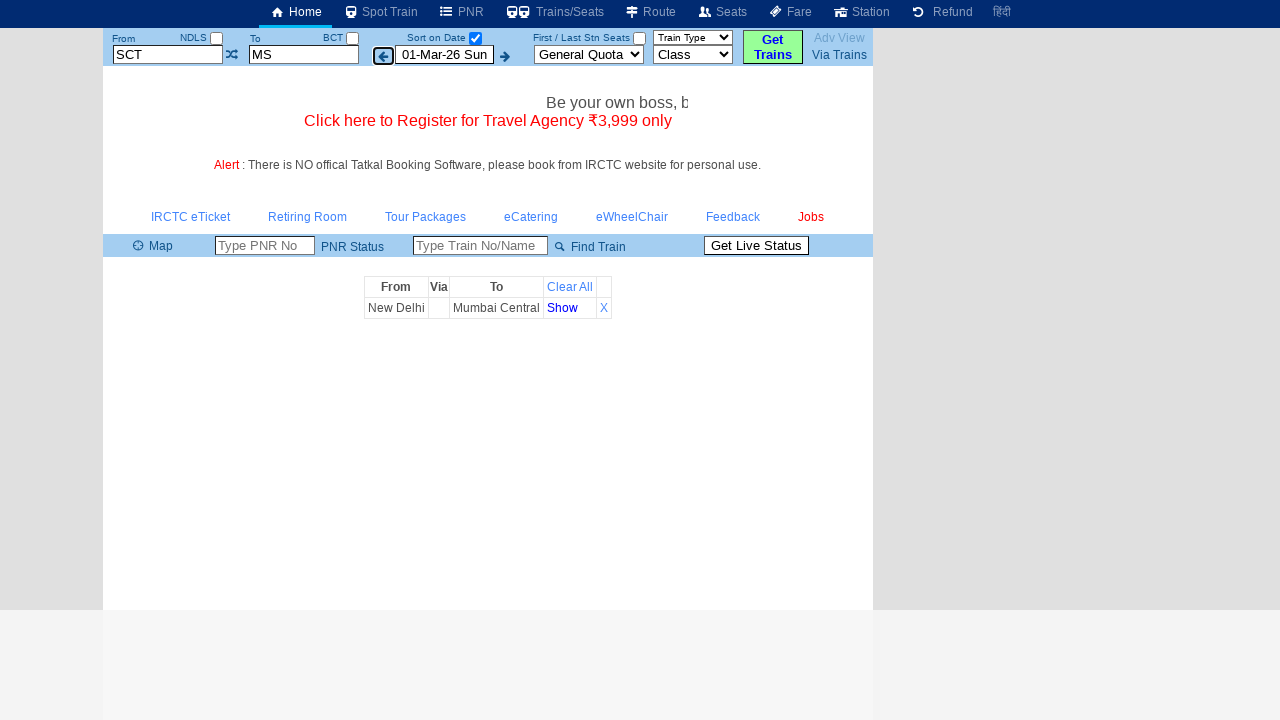

Waited 2 seconds for autocomplete to settle
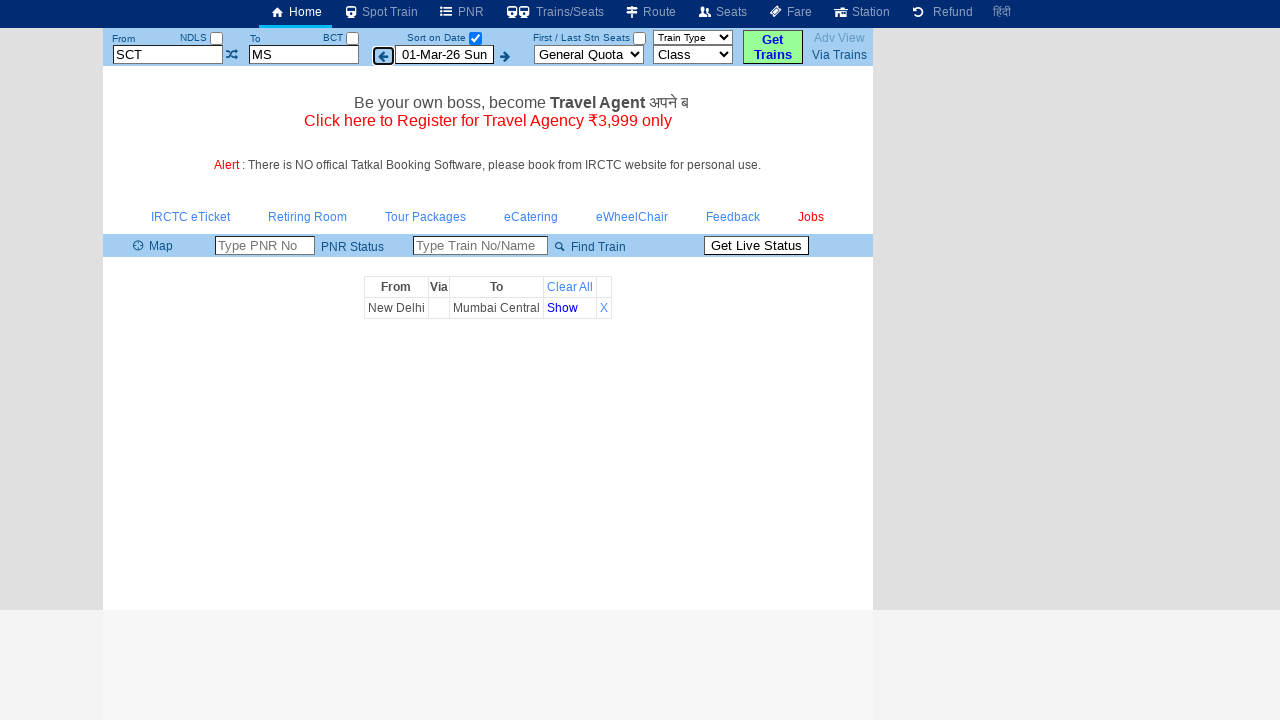

Clicked the date selection checkbox to trigger train search at (475, 38) on #chkSelectDateOnly
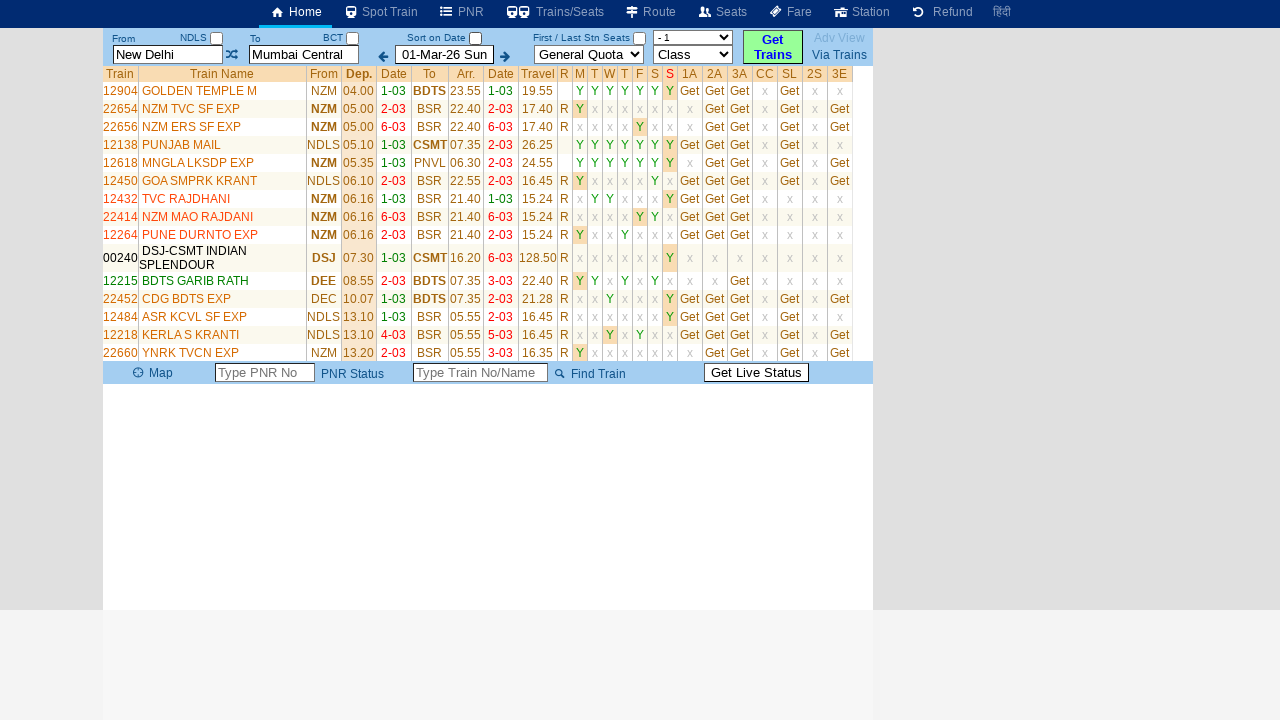

Train list table loaded successfully with available trains
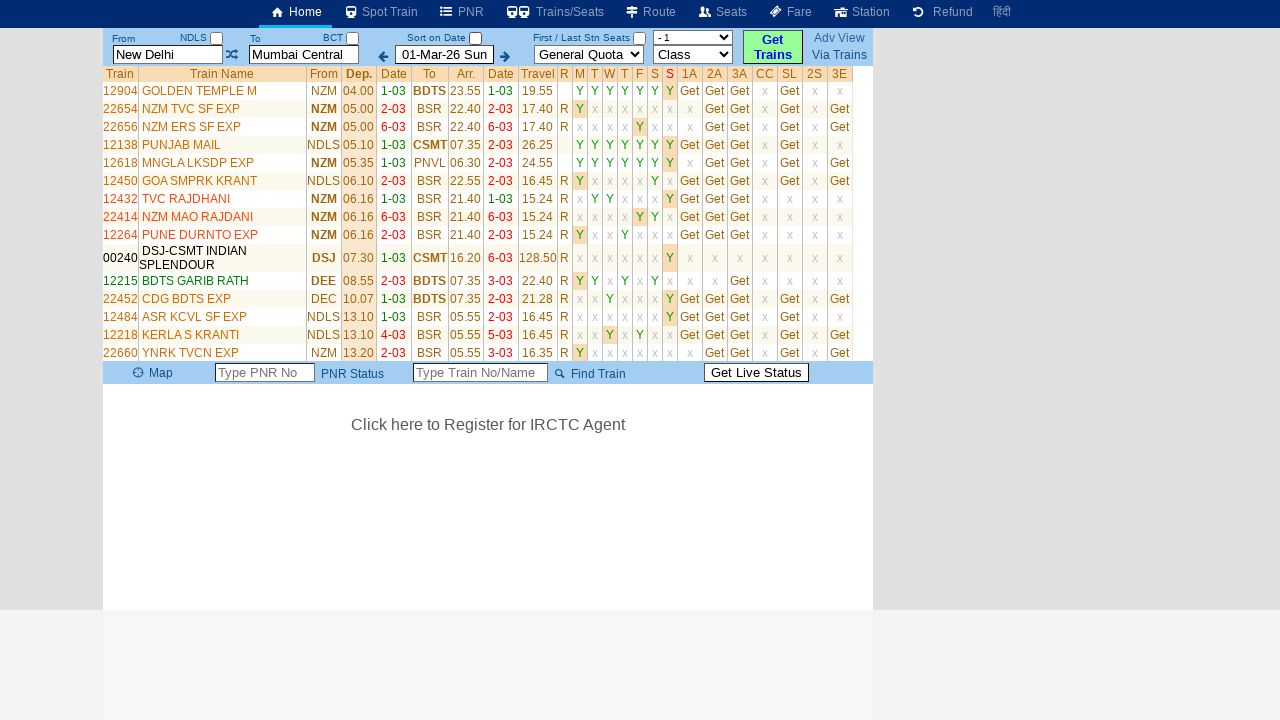

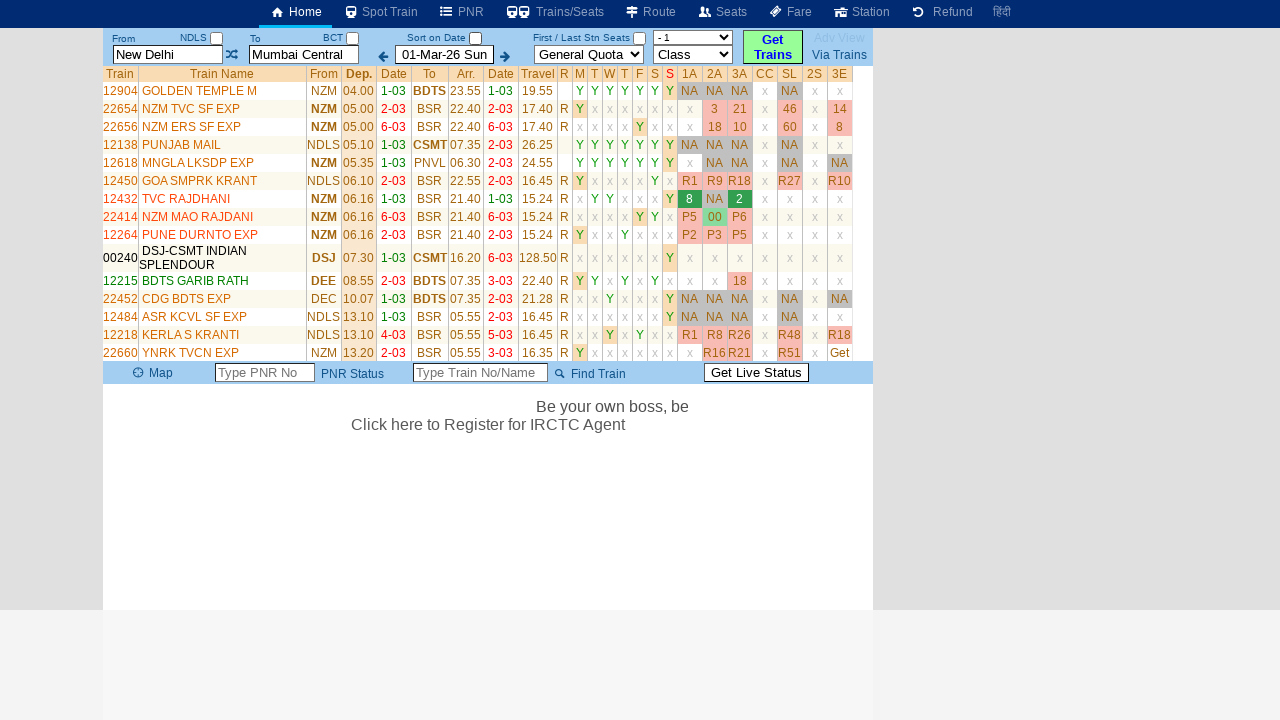